Solves a math problem by extracting a value from an element attribute, calculating the result, and submitting a form with the answer along with checkbox and radio button selections

Starting URL: http://suninjuly.github.io/get_attribute.html

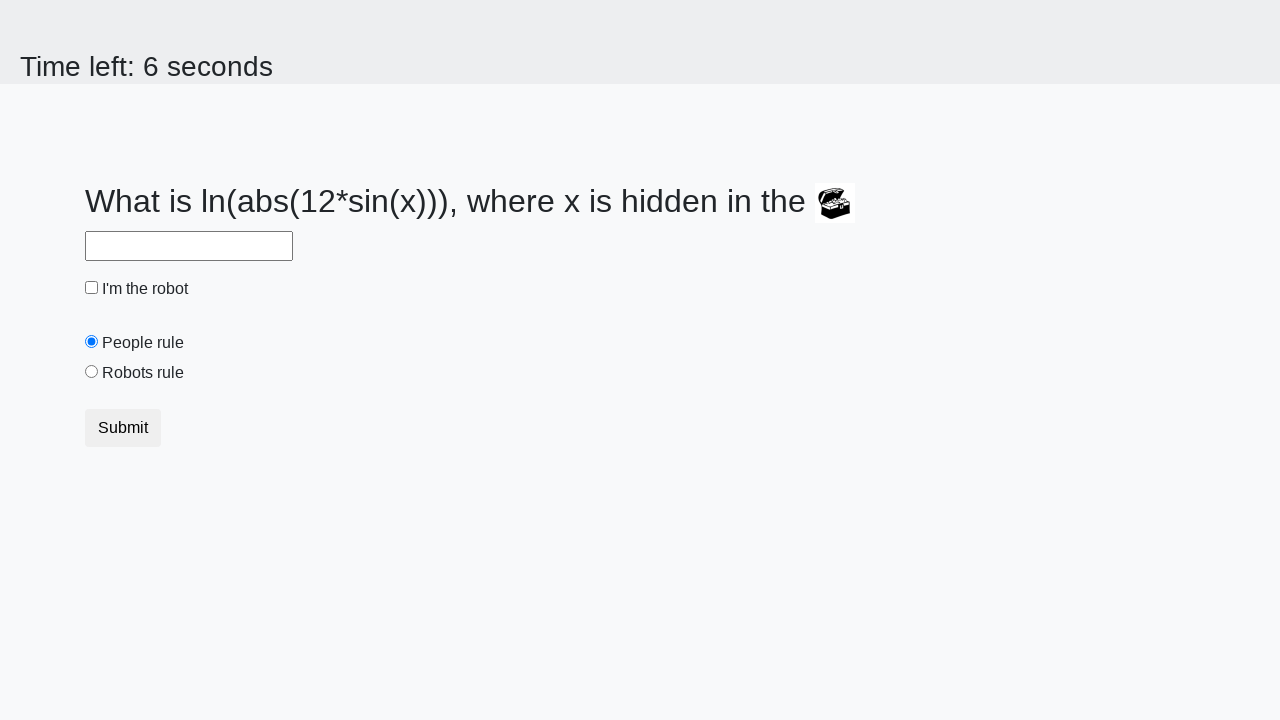

Located treasure element
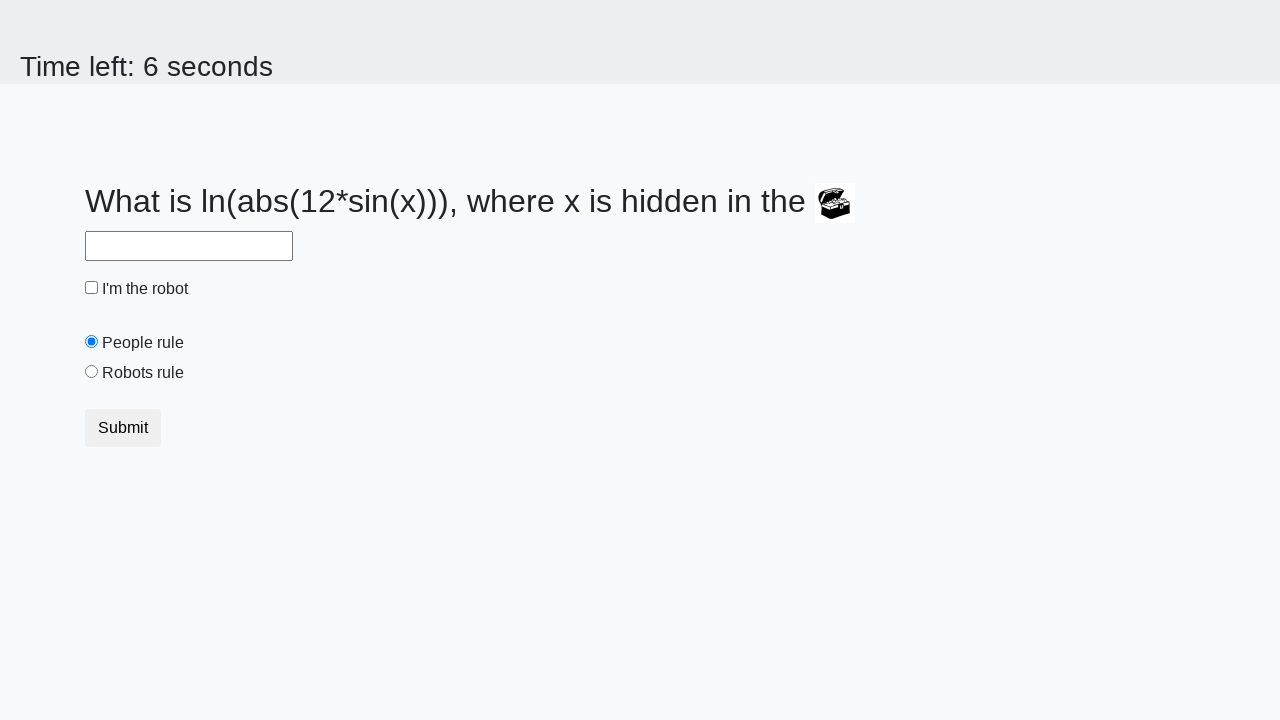

Extracted valuex attribute from treasure element: 19
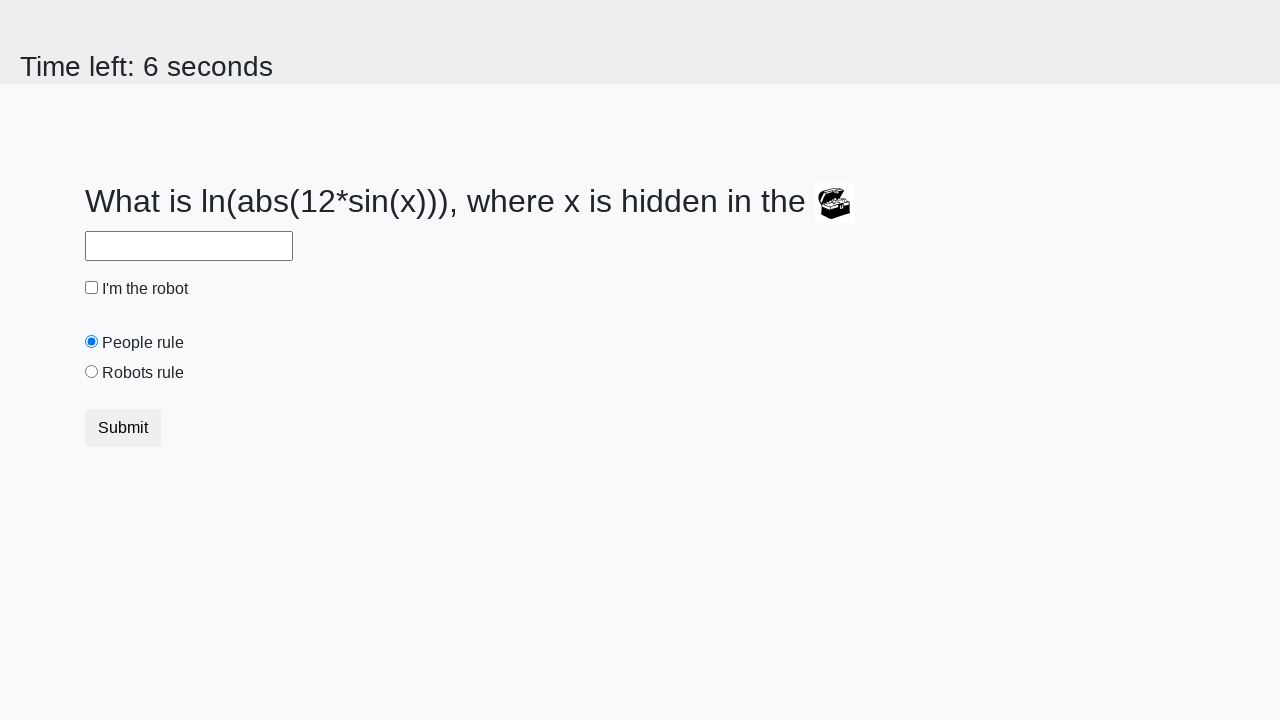

Calculated answer using math formula: 0.5869677274173518
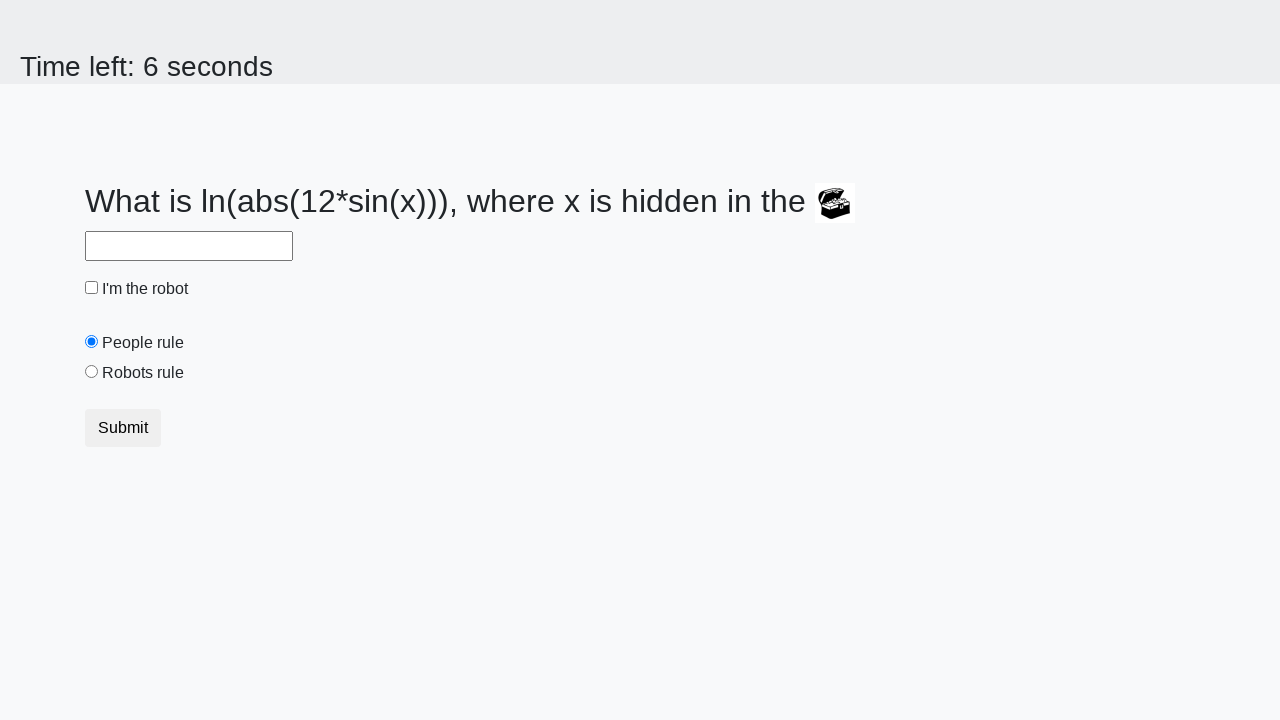

Filled answer field with calculated result: 0.5869677274173518 on #answer
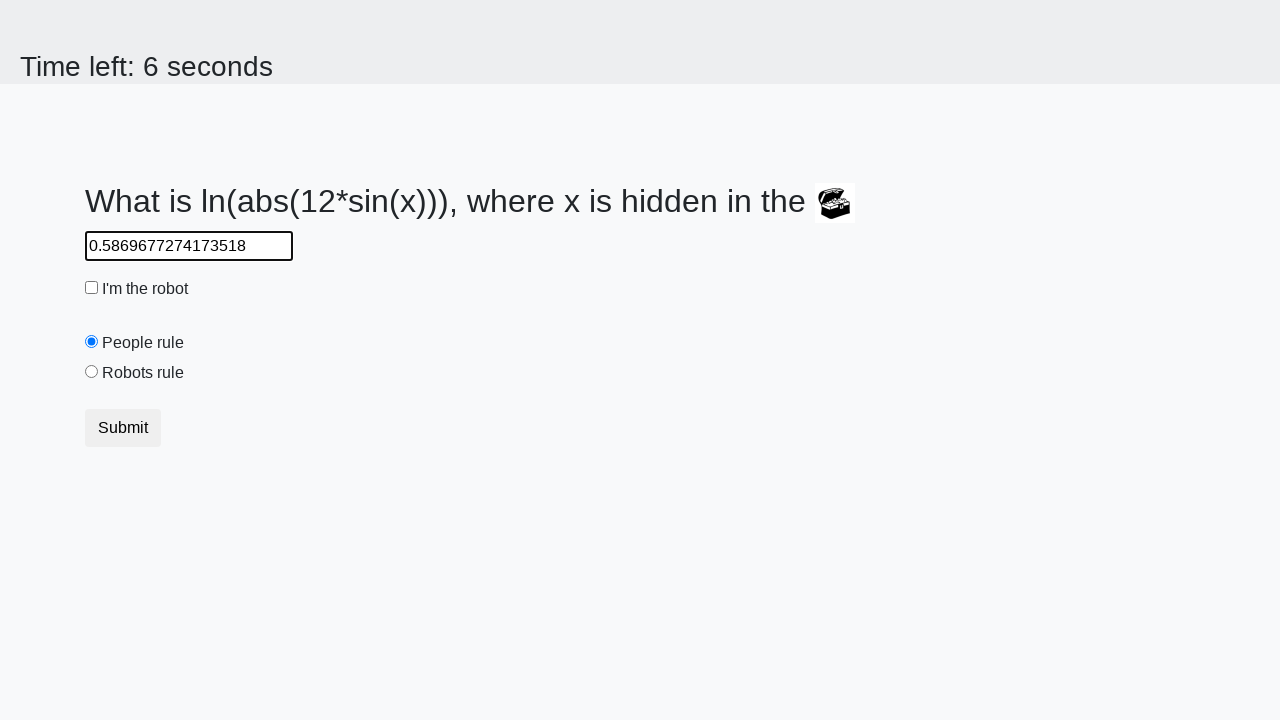

Clicked checkbox to enable it at (92, 288) on [type="checkbox"]
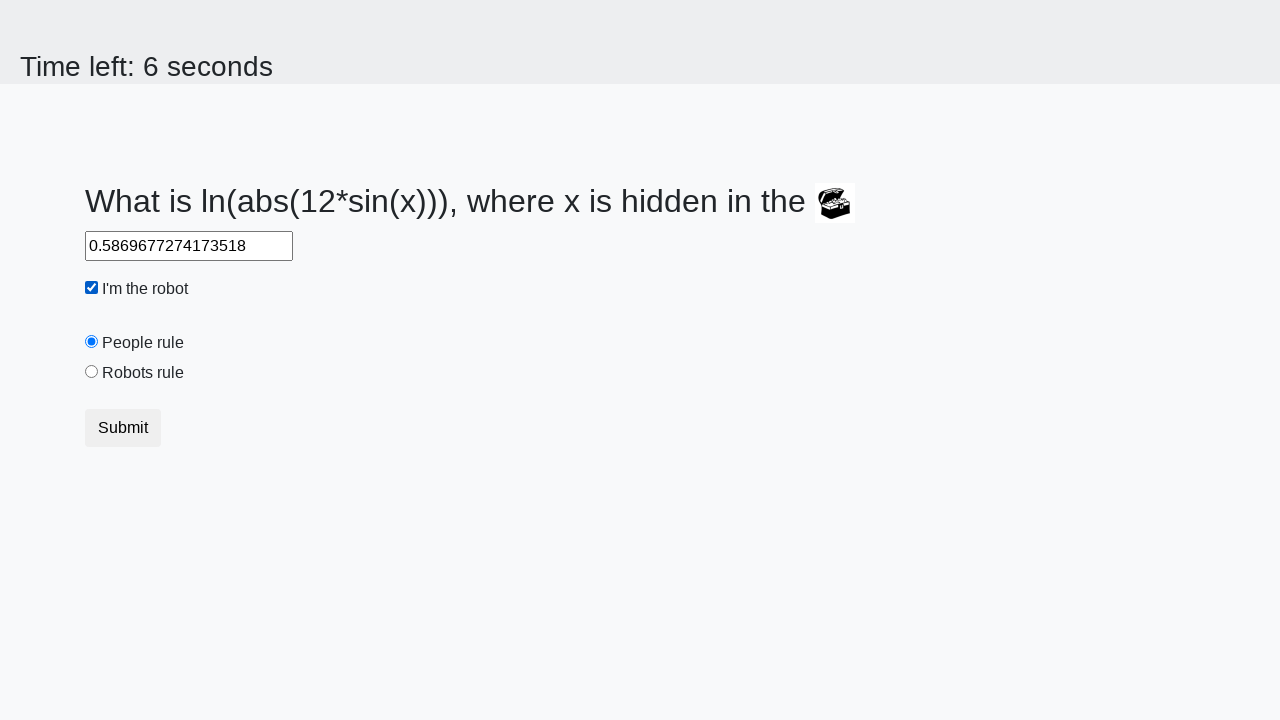

Selected 'robotsRule' radio button at (92, 372) on #robotsRule
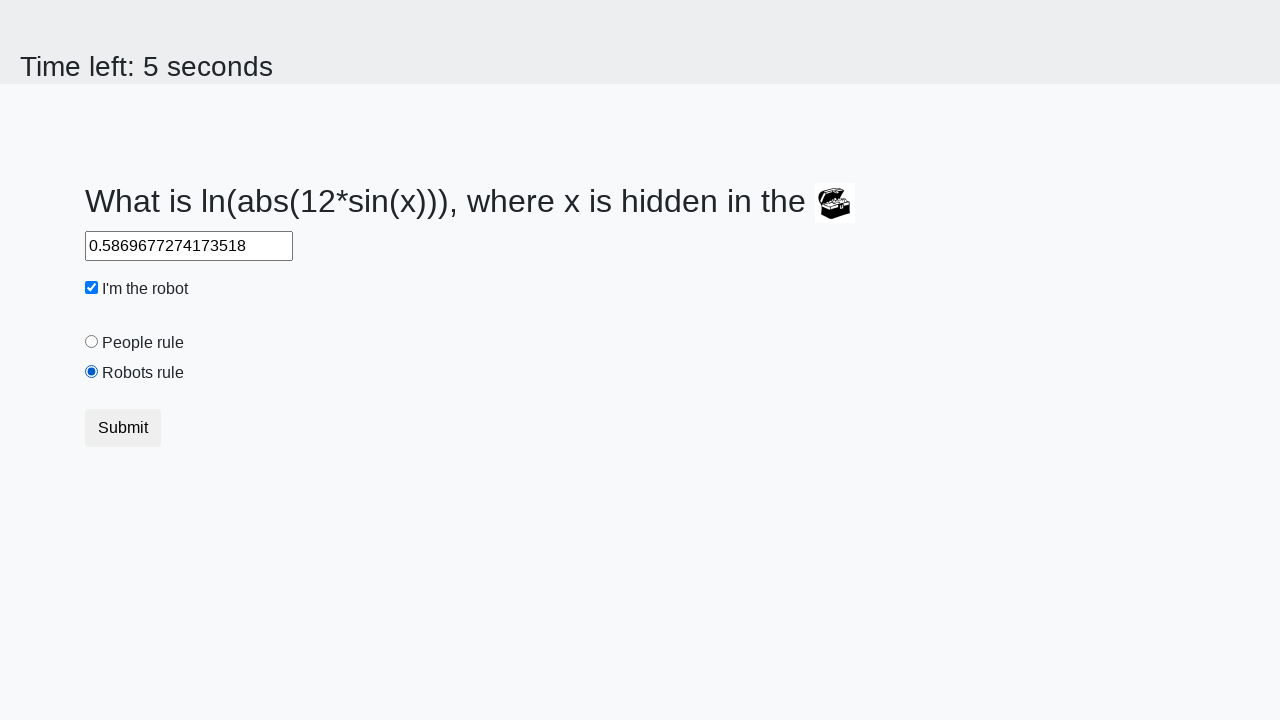

Clicked submit button to submit the form at (123, 428) on button.btn
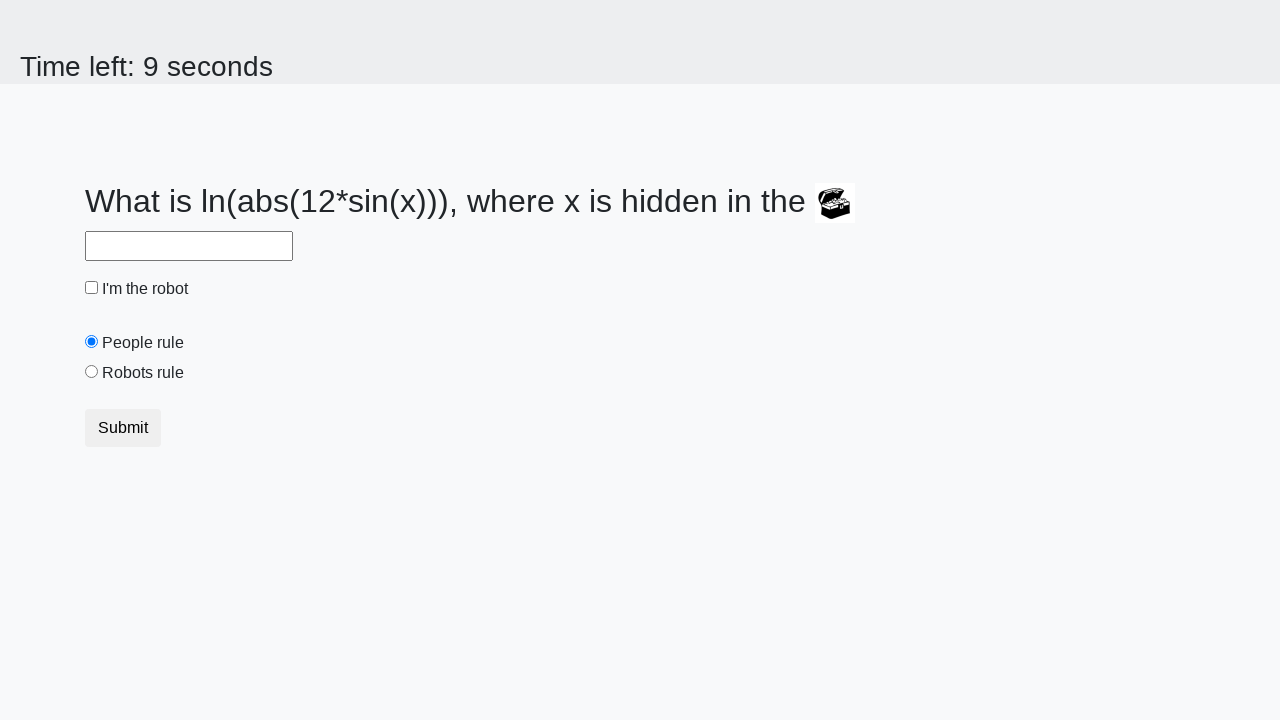

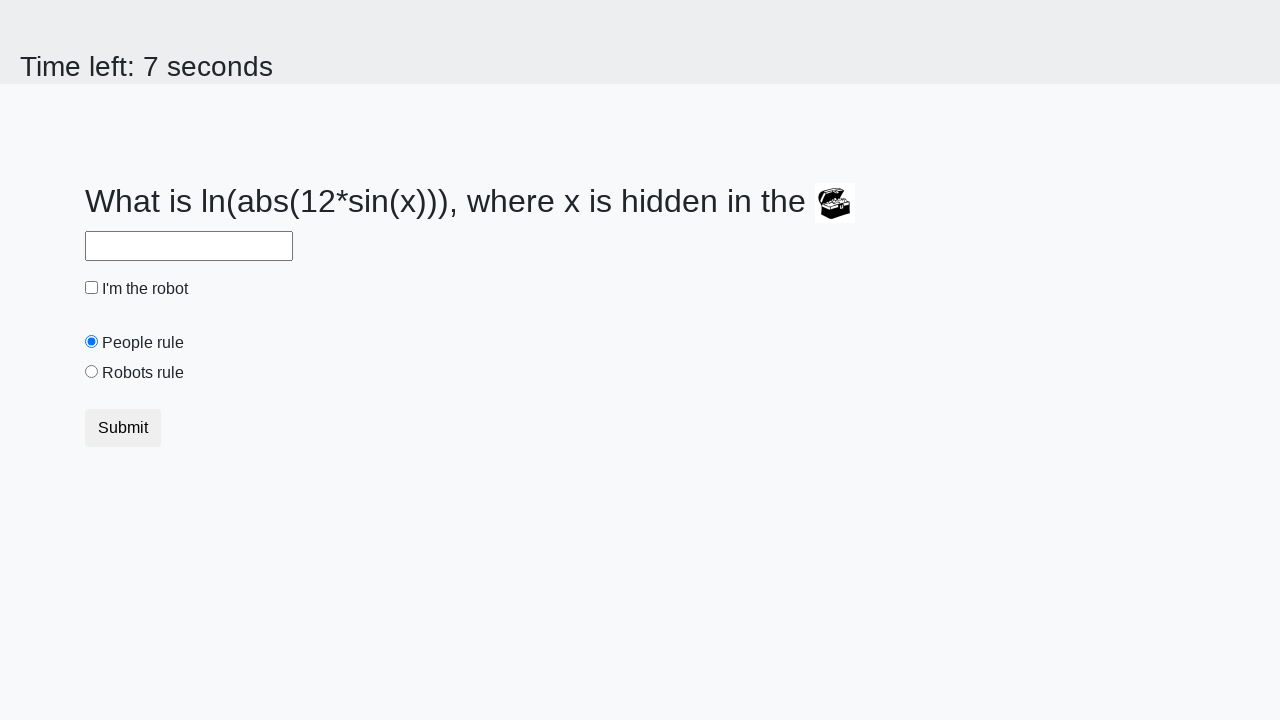